Tests radio button functionality on an HTML forms demo page by clicking through each radio button in a group and verifying their selection state.

Starting URL: http://www.echoecho.com/htmlforms10.htm

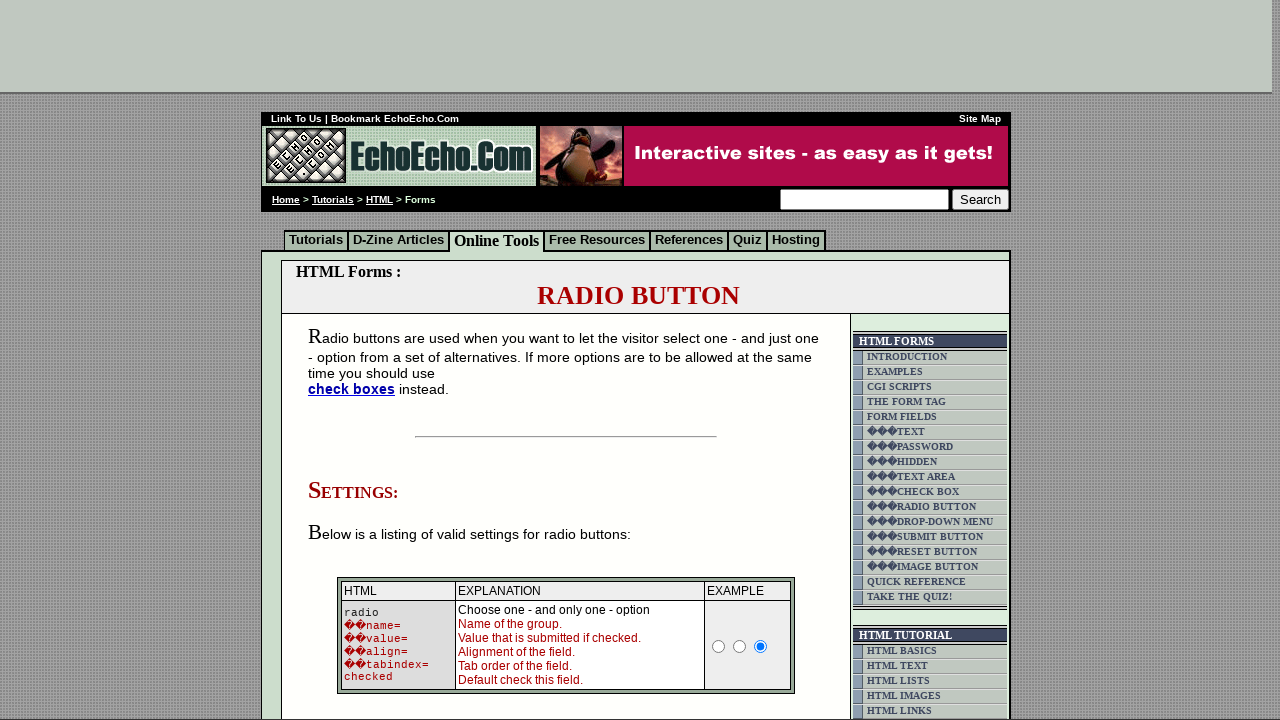

Waited for radio buttons container to load
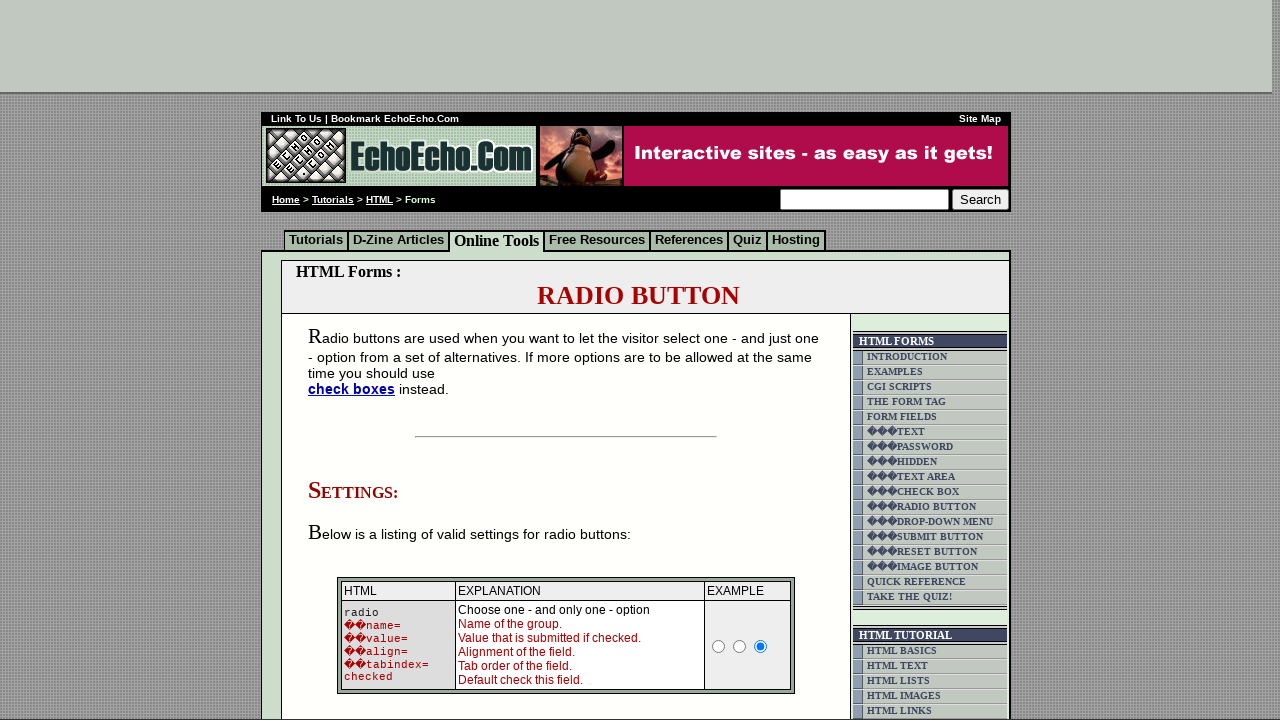

Located all radio buttons in group1
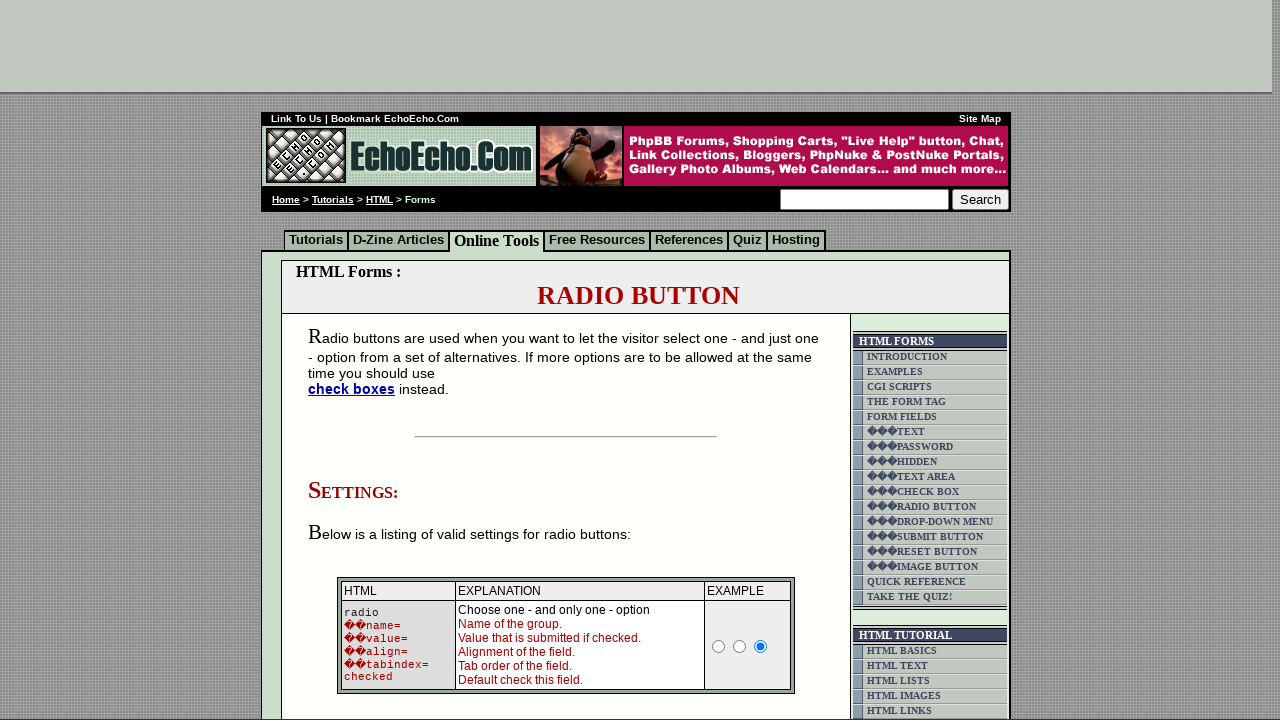

Counted 3 radio buttons in the group
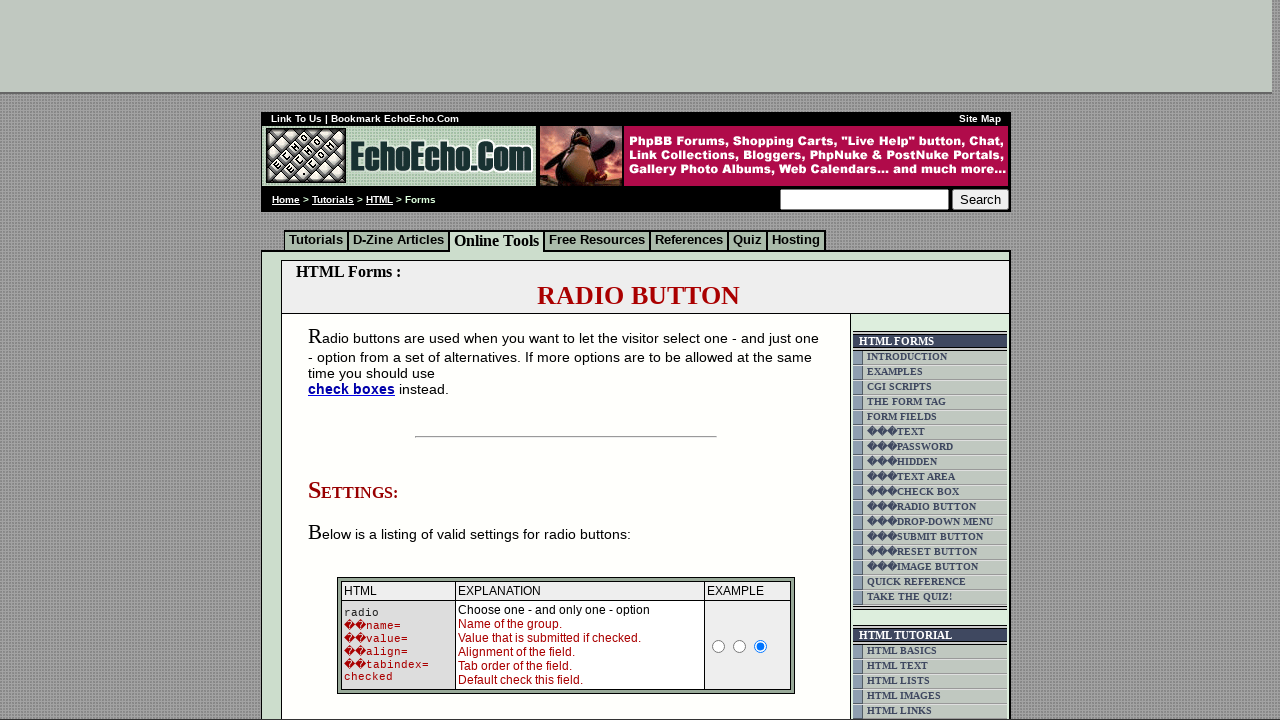

Clicked radio button 0 at (356, 360) on input[name='group1'] >> nth=0
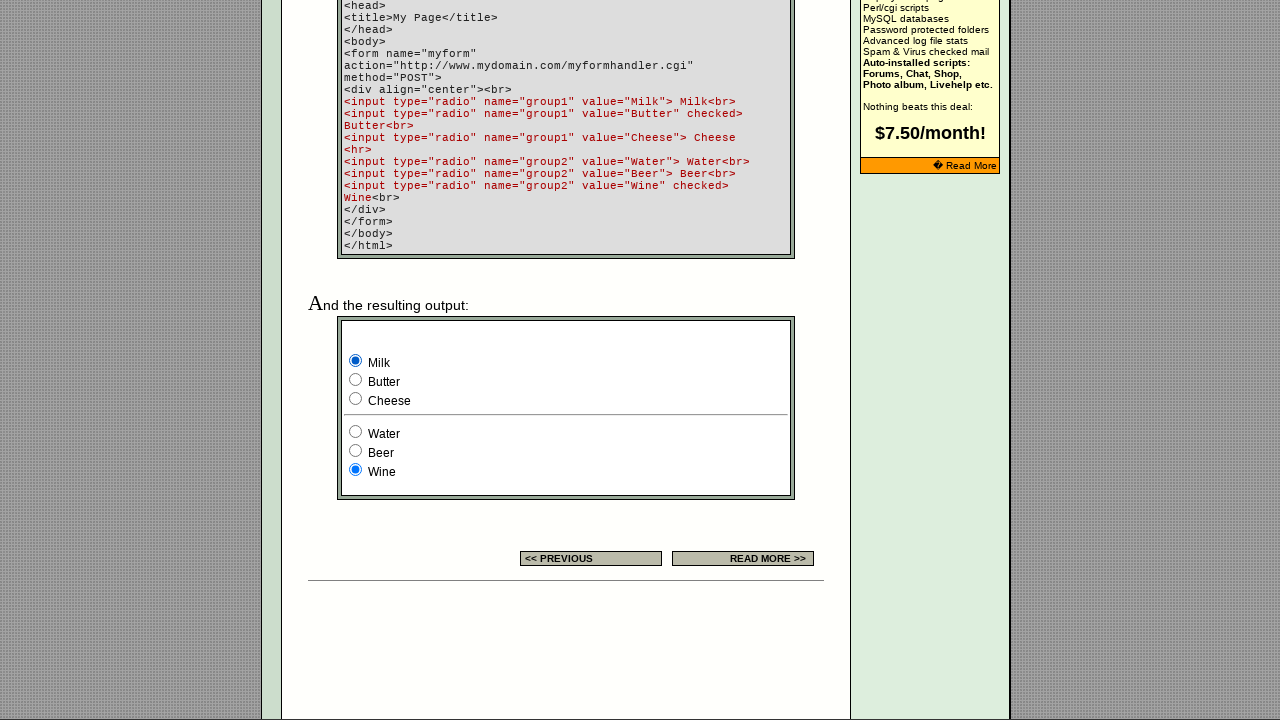

Verified radio button 0 is selected
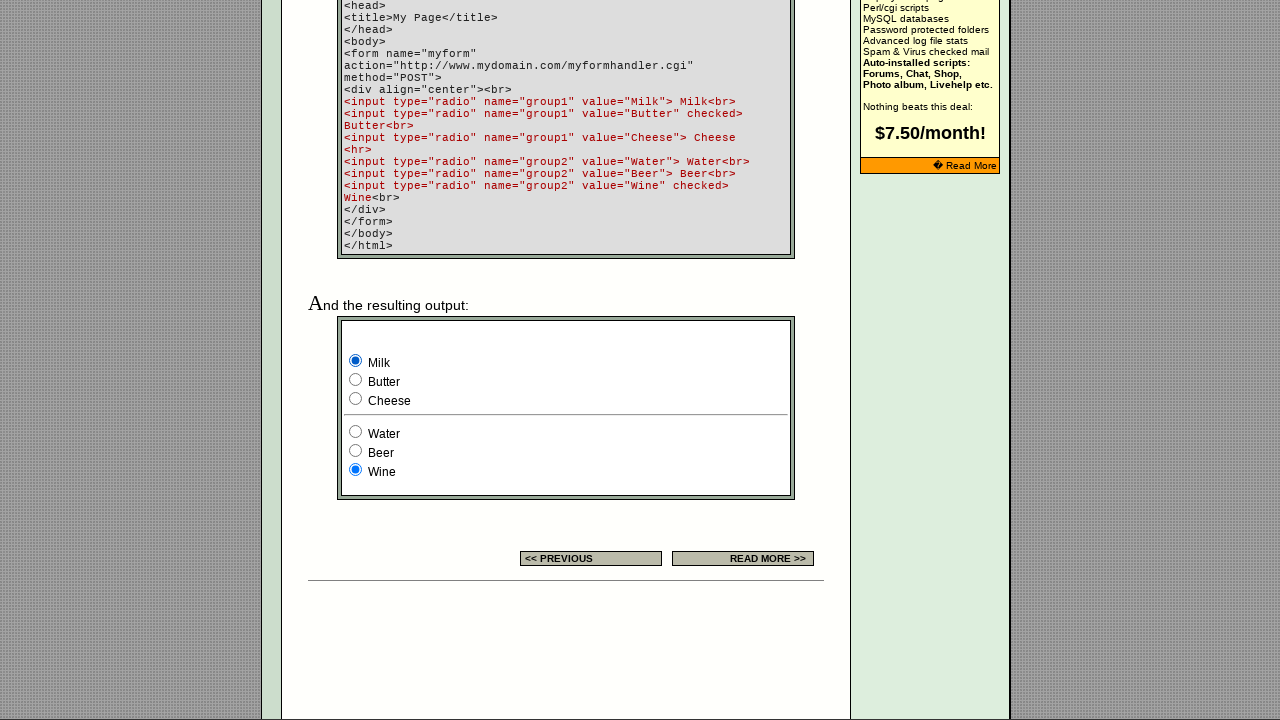

Clicked radio button 1 at (356, 380) on input[name='group1'] >> nth=1
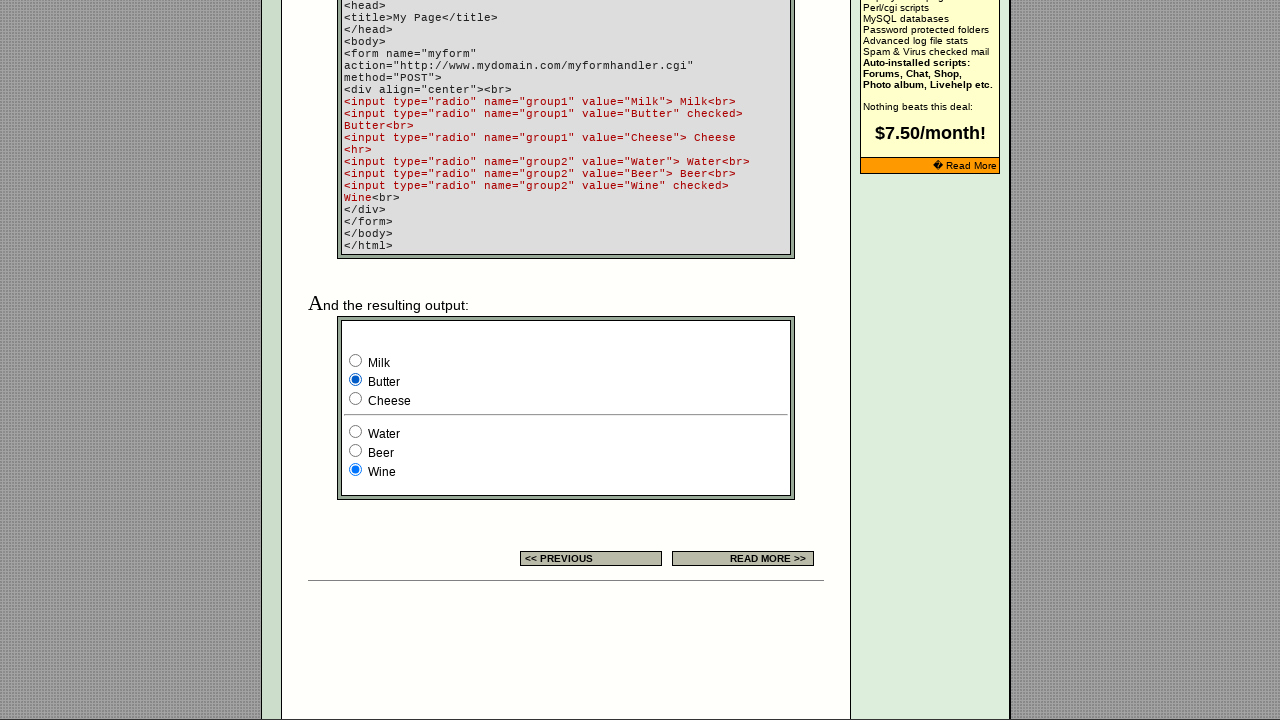

Verified radio button 1 is selected
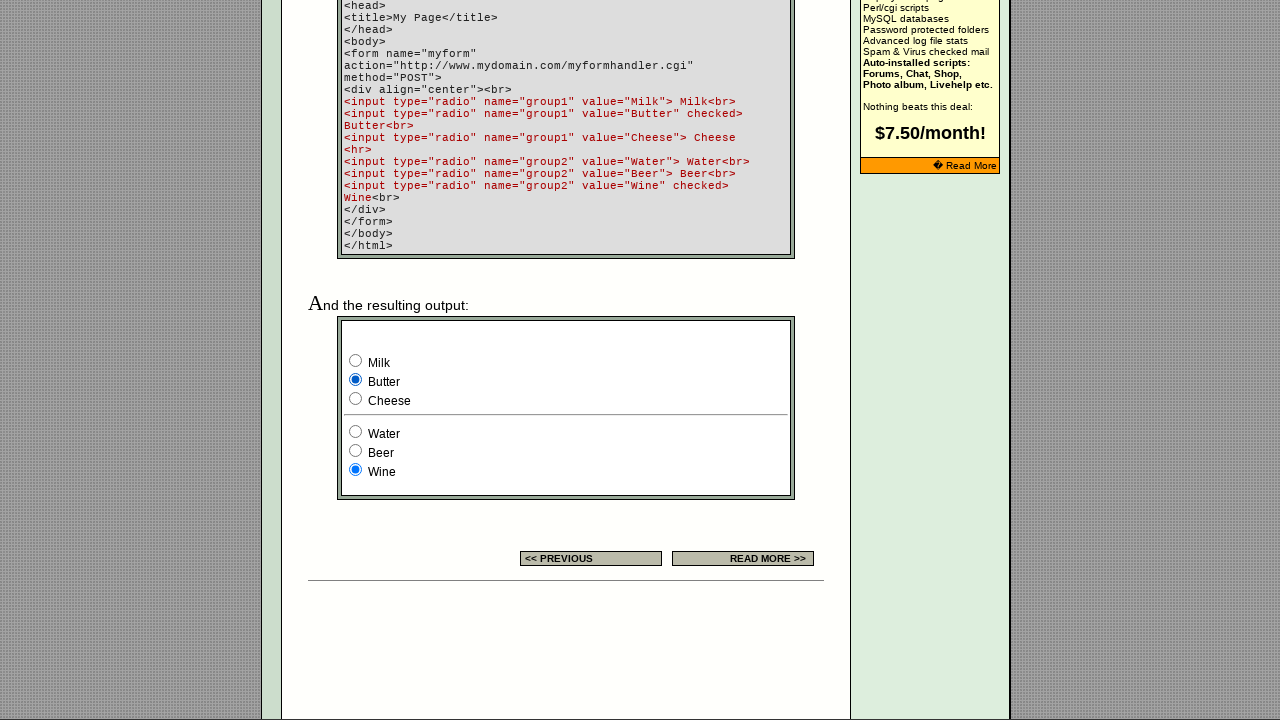

Clicked radio button 2 at (356, 398) on input[name='group1'] >> nth=2
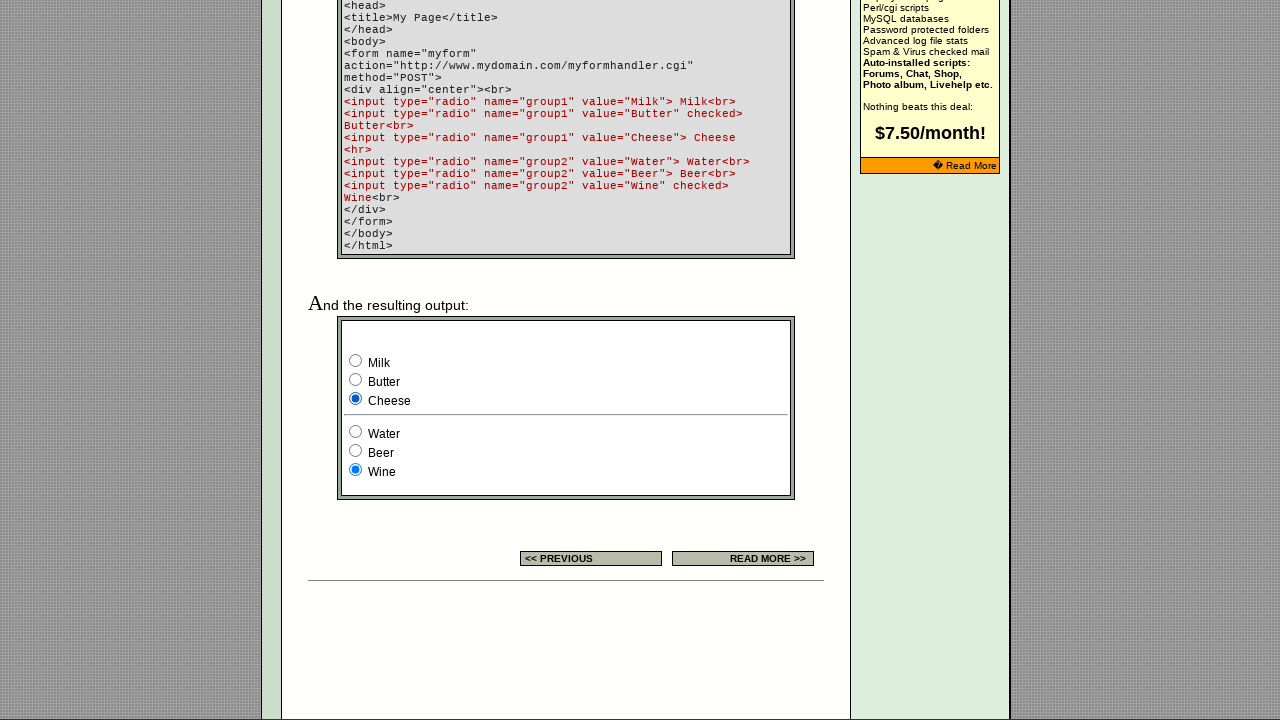

Verified radio button 2 is selected
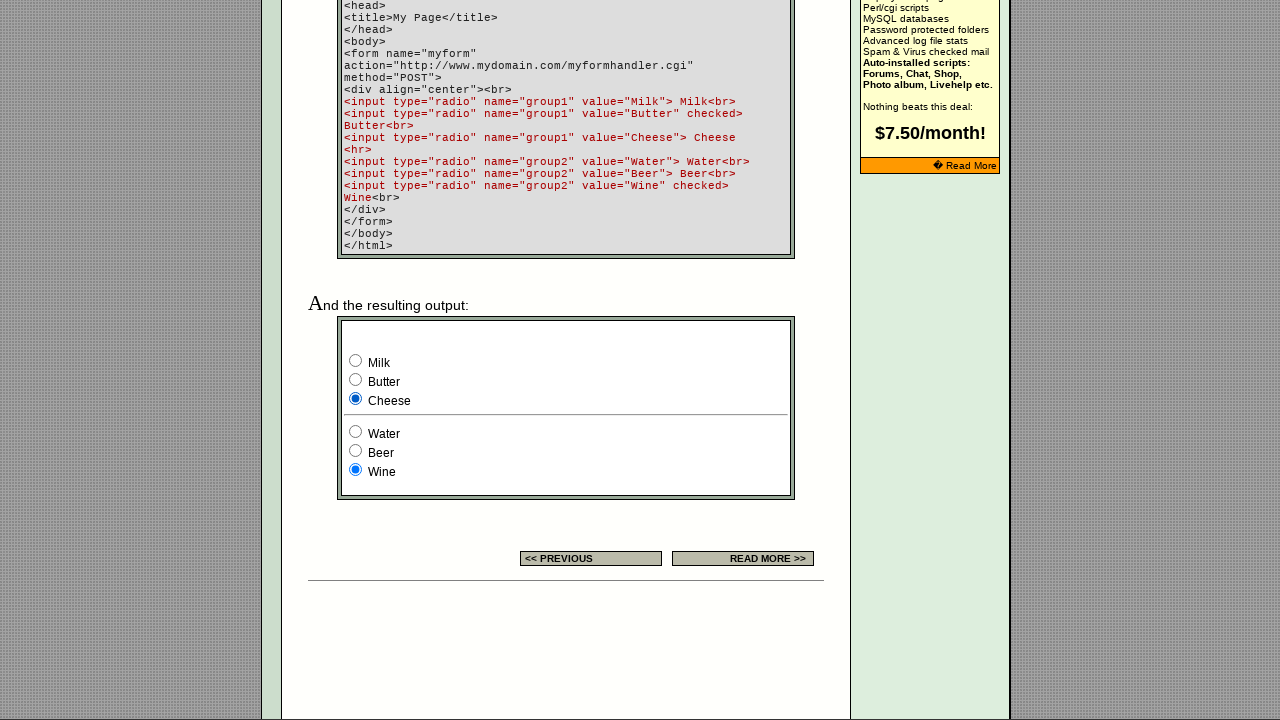

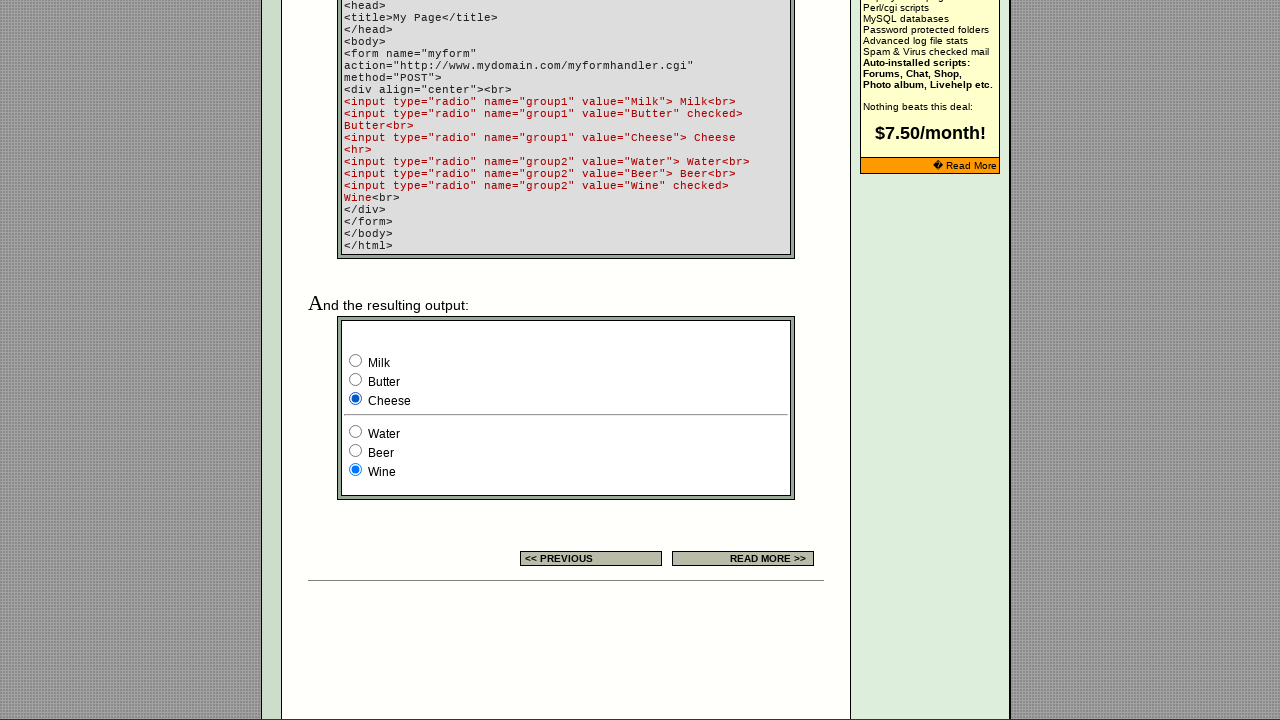